Tests various mouse interactions on DemoQA website including double-click, right-click, regular click on buttons, and navigation to tabs section

Starting URL: https://demoqa.com/

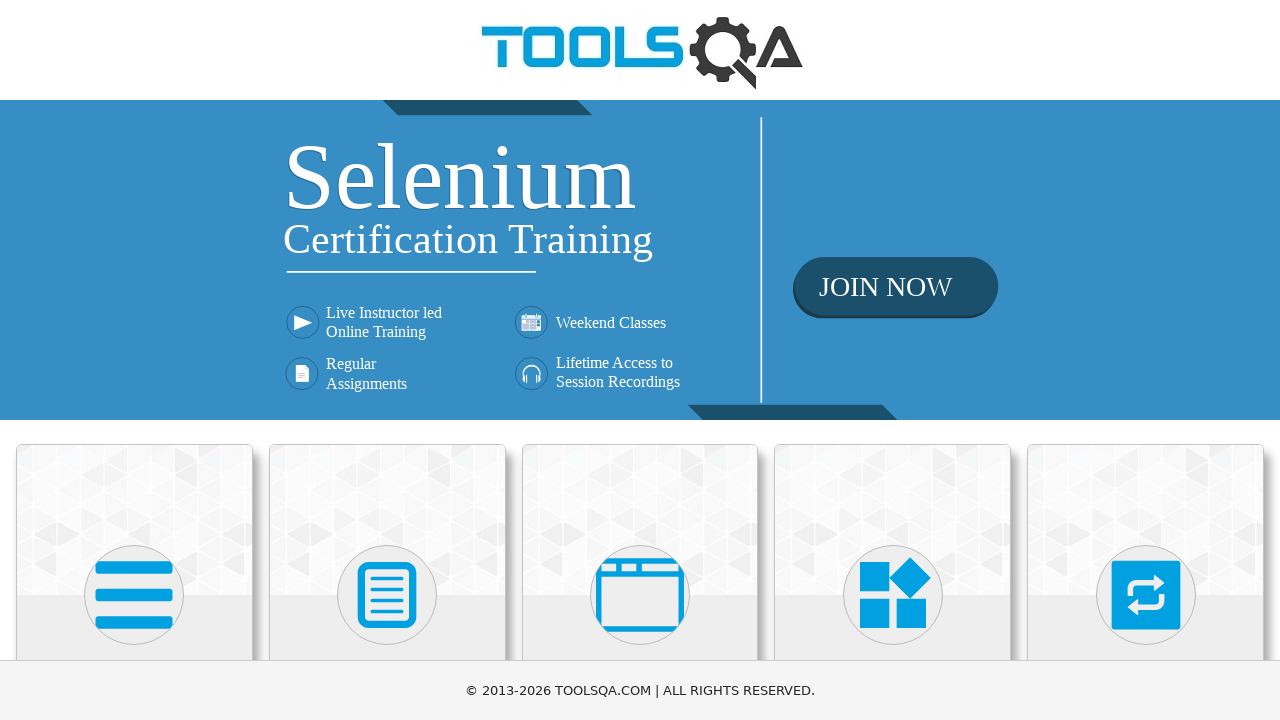

Clicked on the first card element to navigate to Elements section at (134, 360) on .card-body
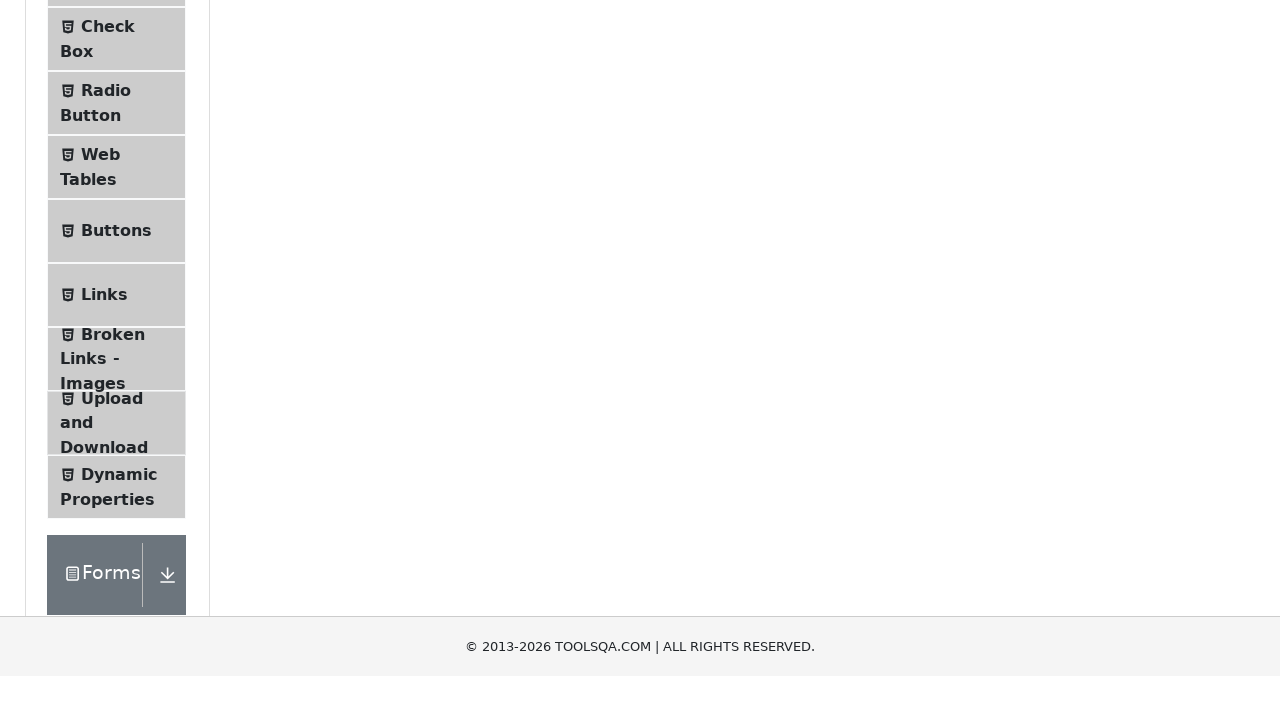

Clicked on Buttons menu item at (116, 517) on xpath=//span[text()='Buttons']
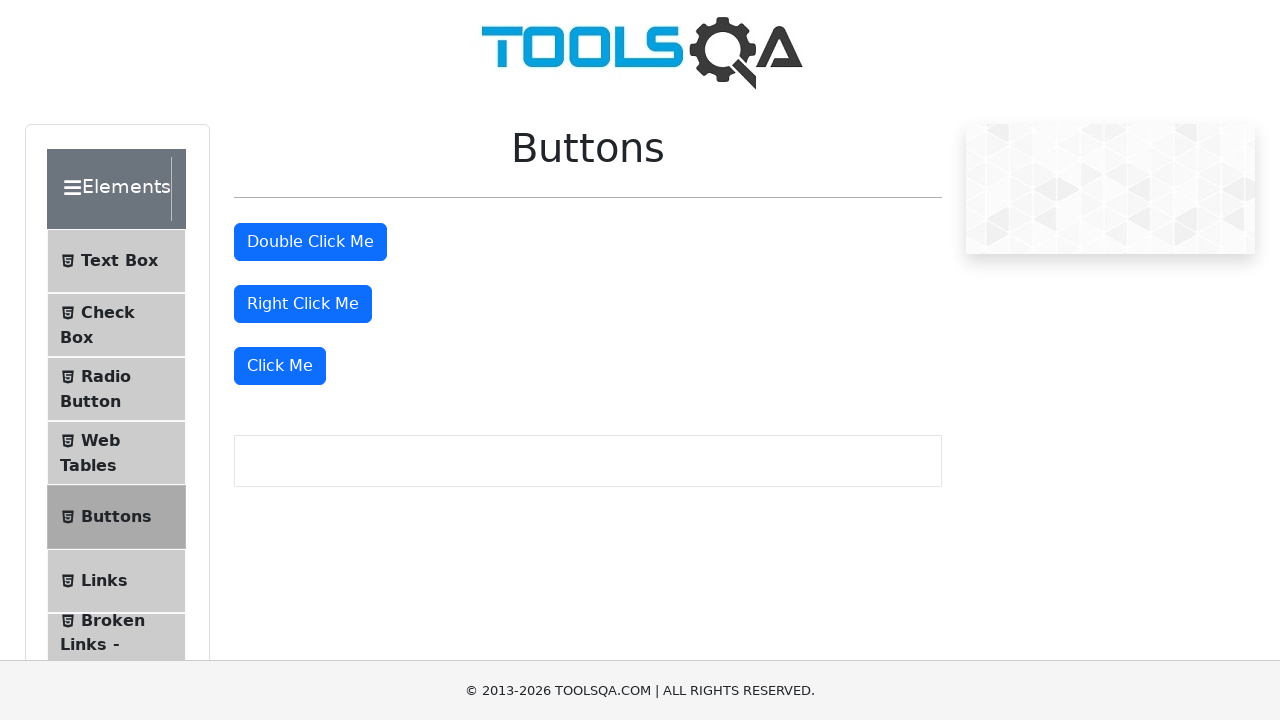

Buttons page loaded successfully
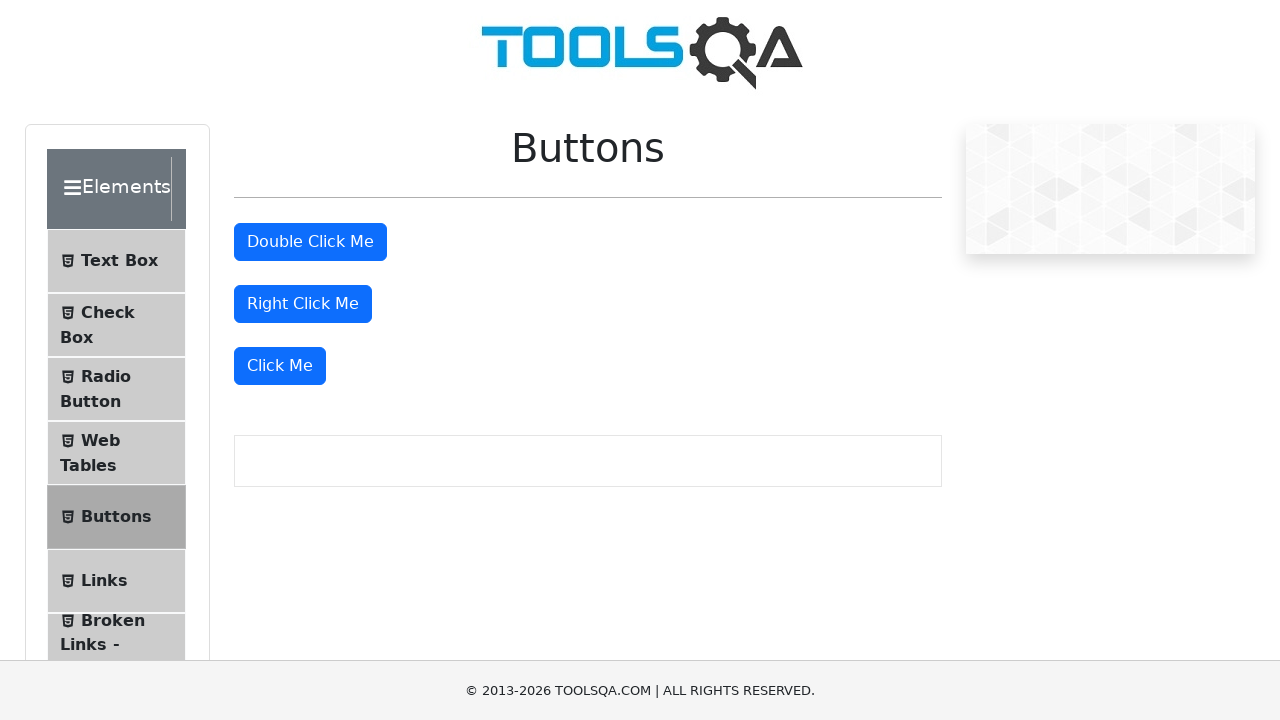

Performed double-click on the double-click button at (310, 242) on xpath=(//button[@type='button'])[2]
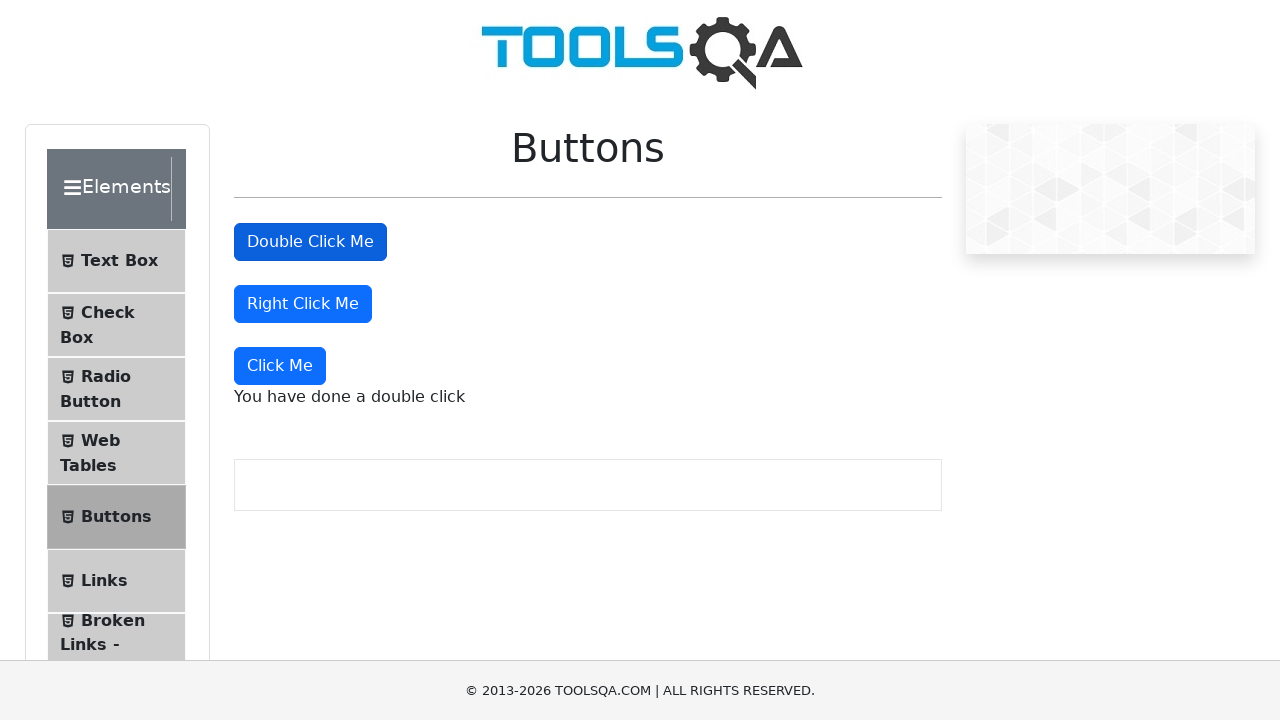

Performed right-click on the right-click button at (303, 304) on #rightClickBtn
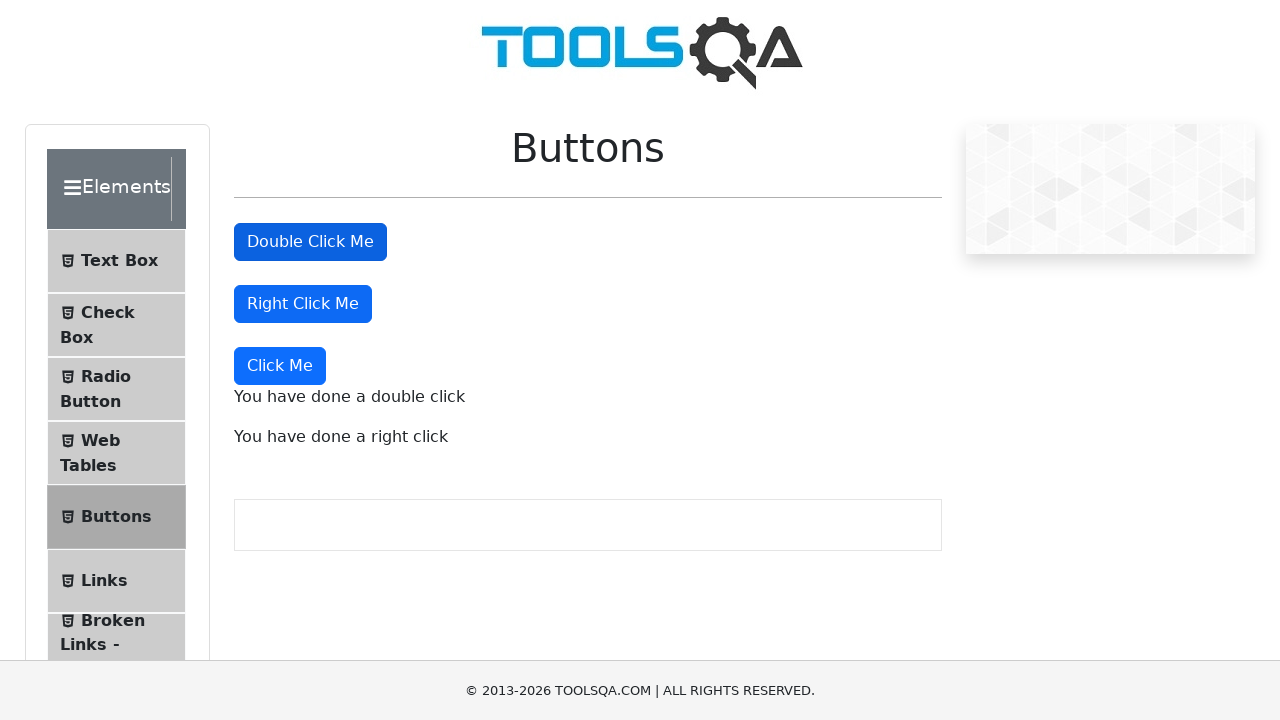

Clicked on the dynamic click button at (280, 366) on xpath=//button[text()='Click Me']
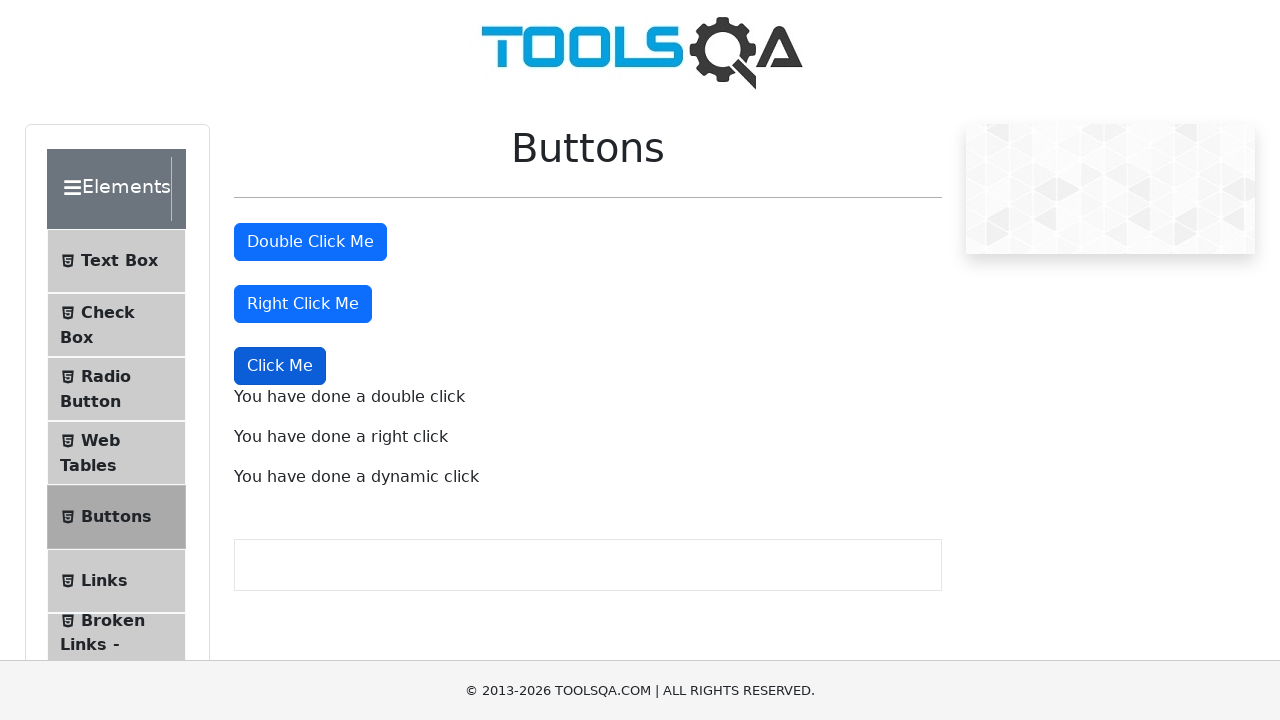

Navigated to the tabs page
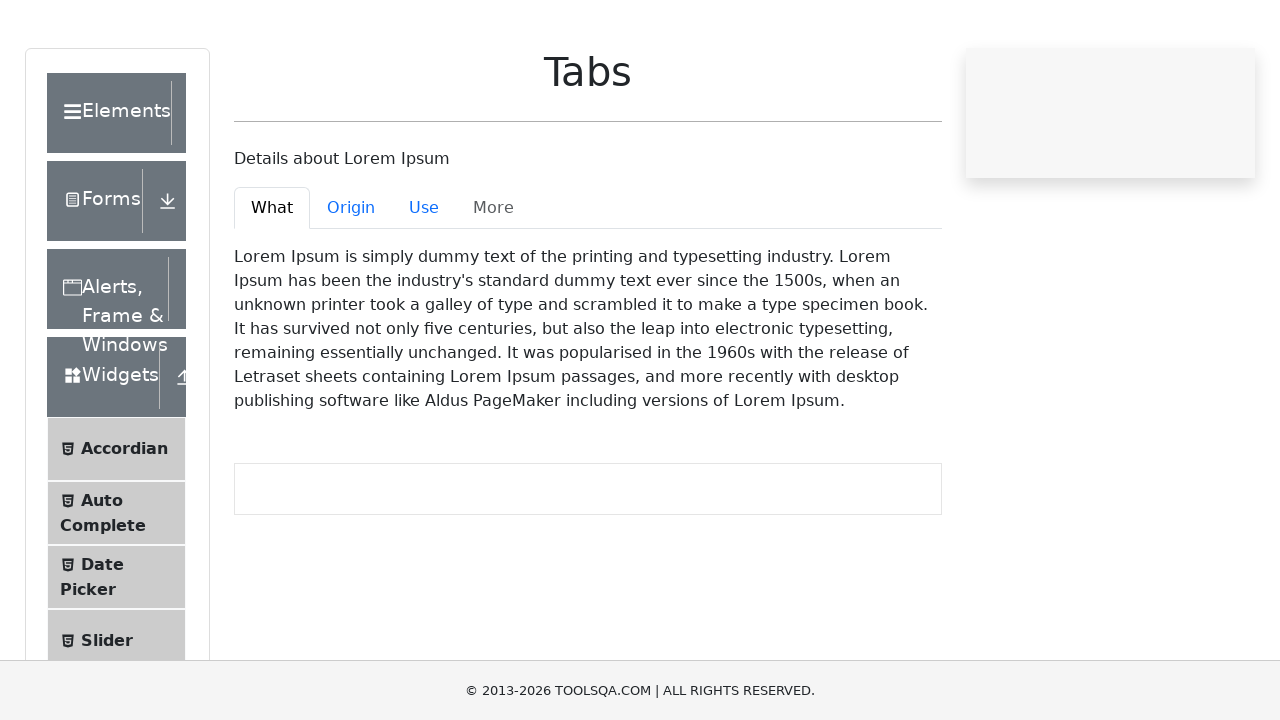

Hovered over the Origin tab element at (351, 284) on #demo-tab-origin
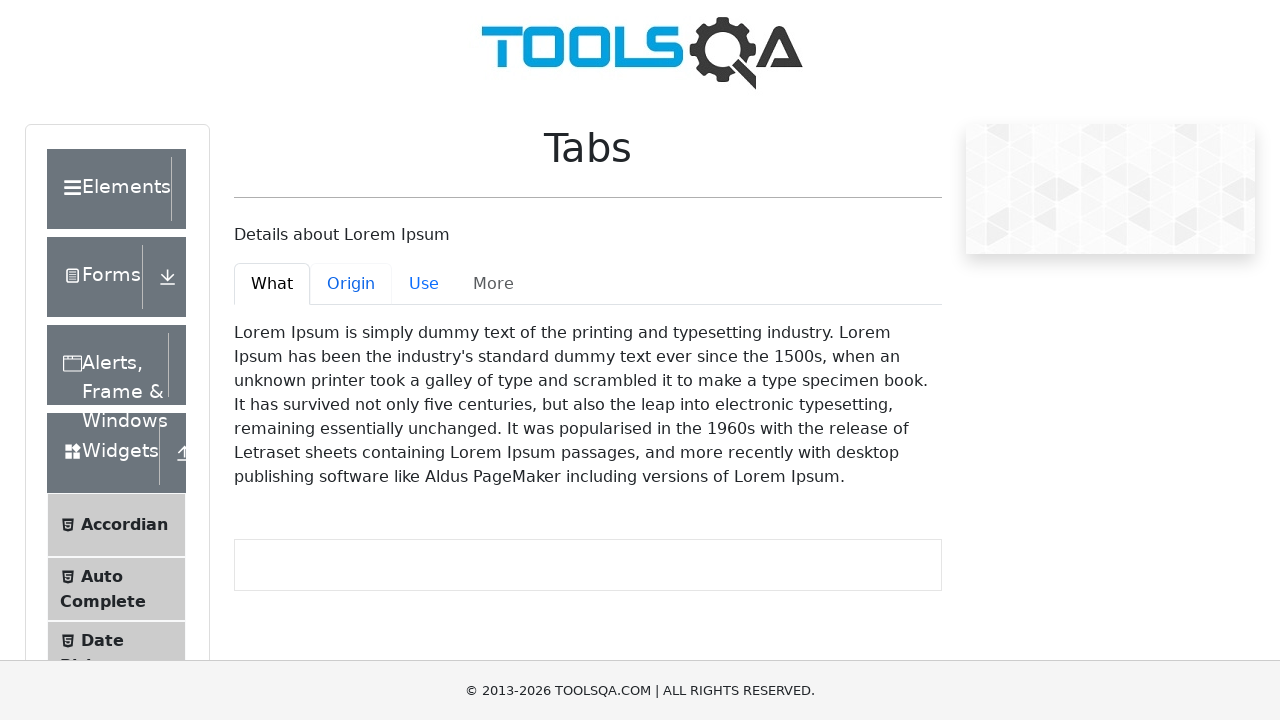

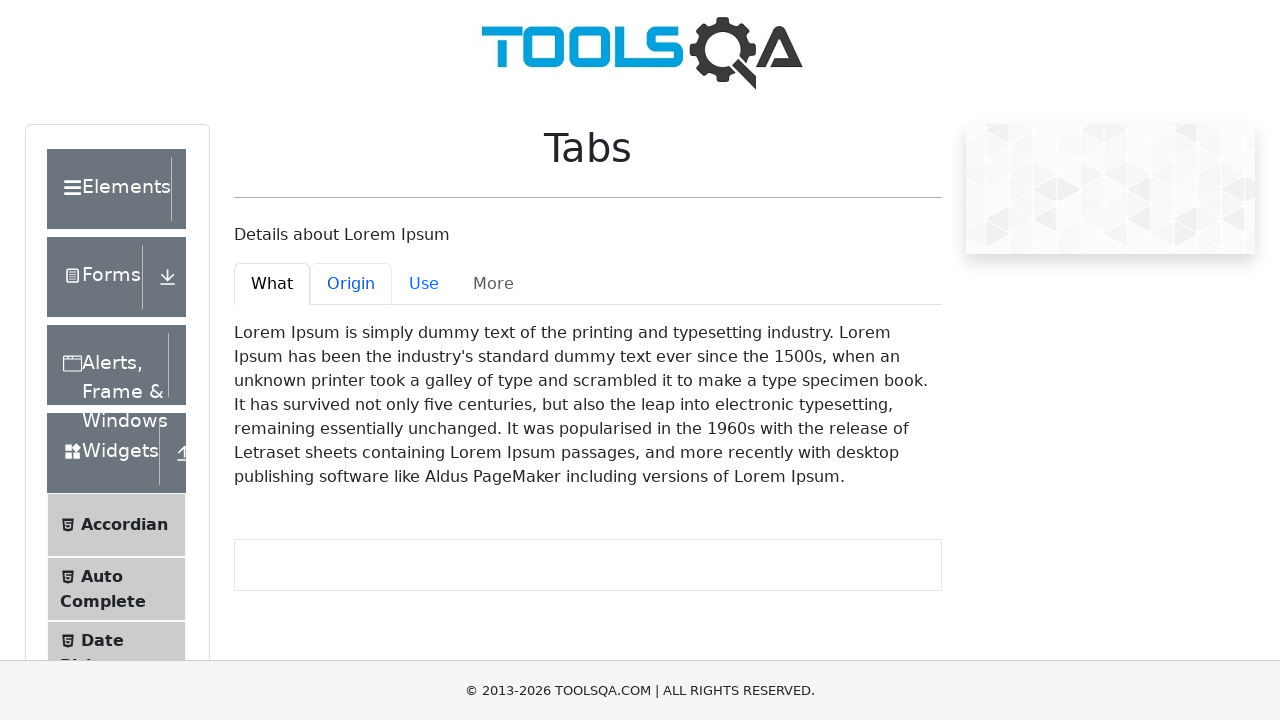